Tests window switching functionality by clicking a link that opens a new window, switching to it, verifying content, then switching back to the parent window

Starting URL: https://the-internet.herokuapp.com/windows

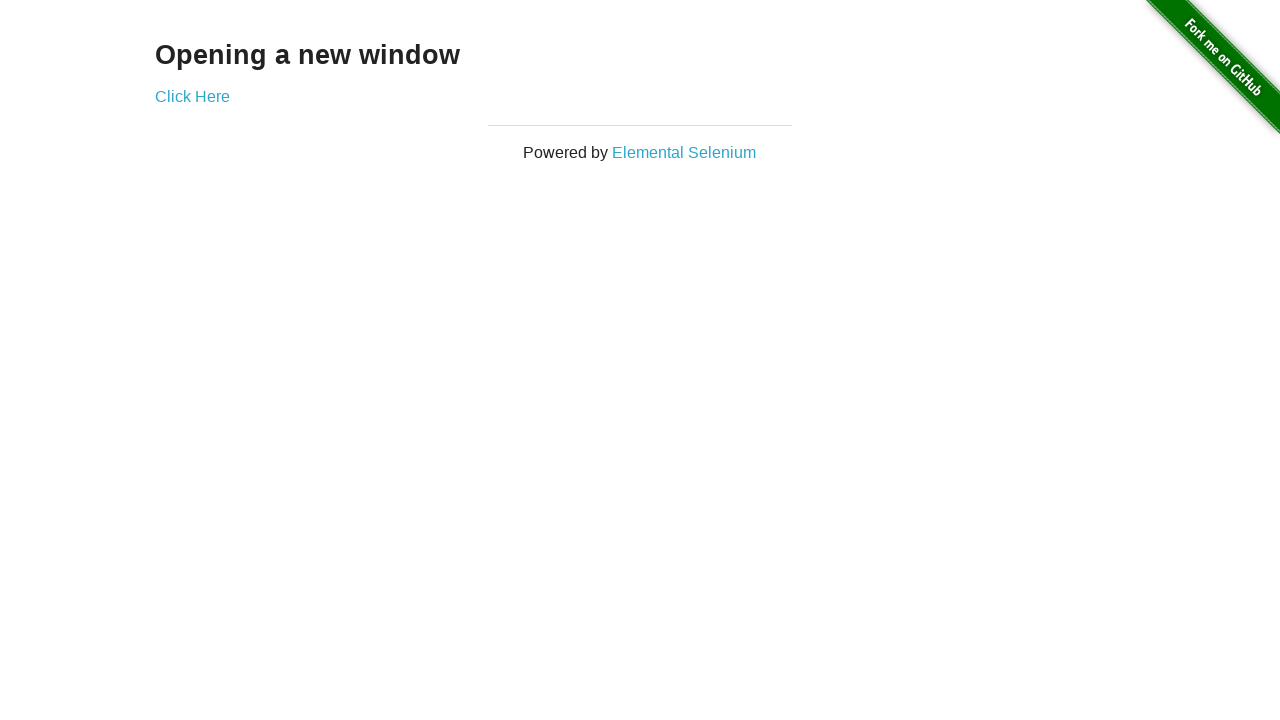

Clicked 'Click Here' link to open new window at (192, 96) on xpath=//a[contains(text(),'Click Here')]
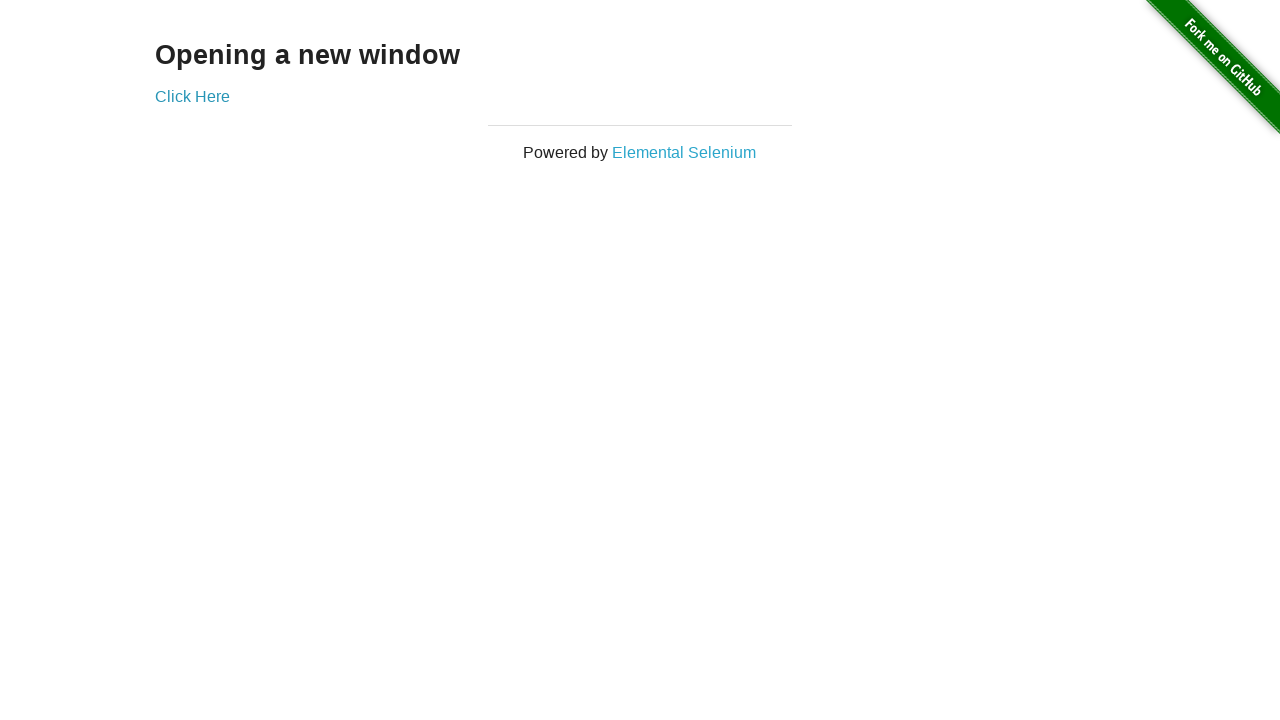

New window opened and captured
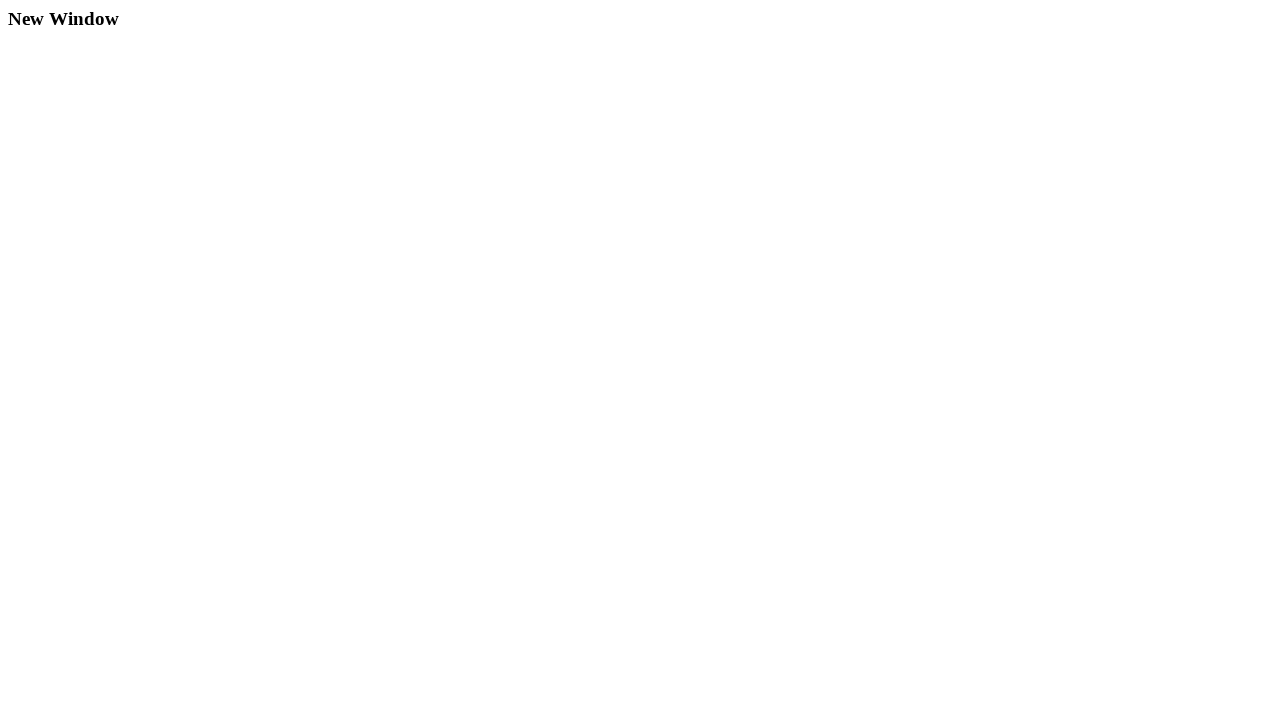

New window page loaded completely
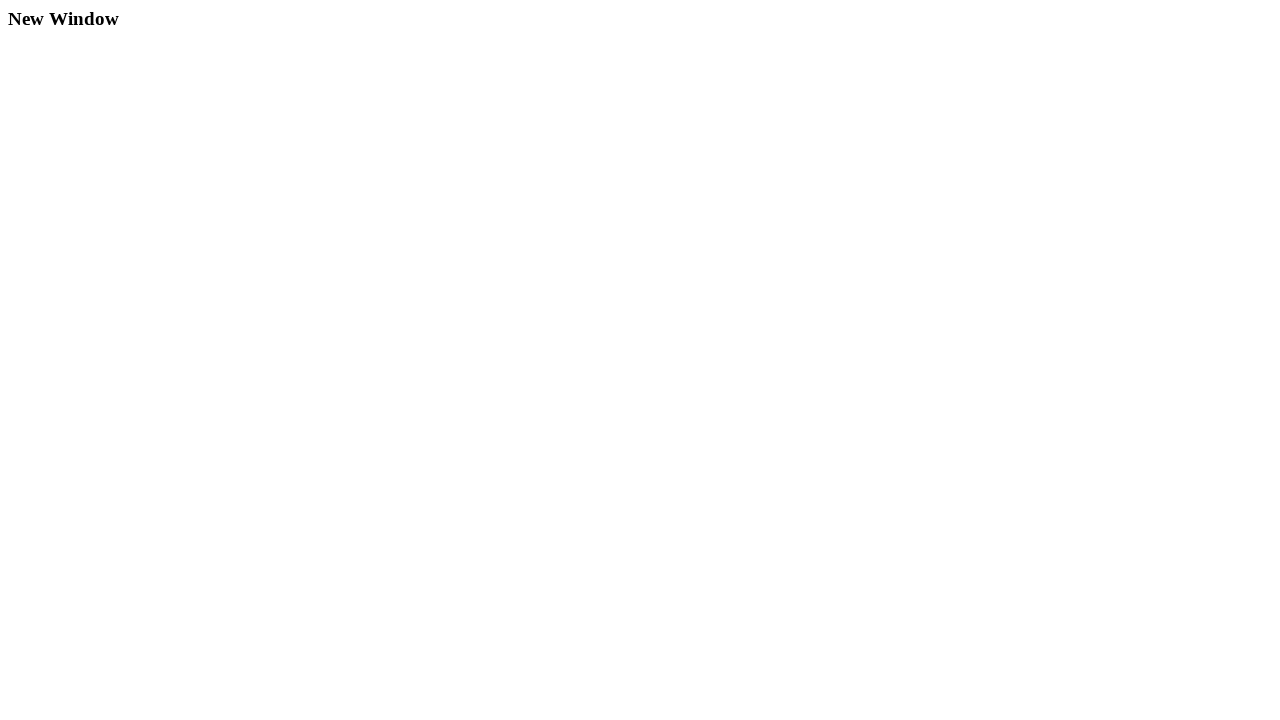

Located 'New Window' heading in new window
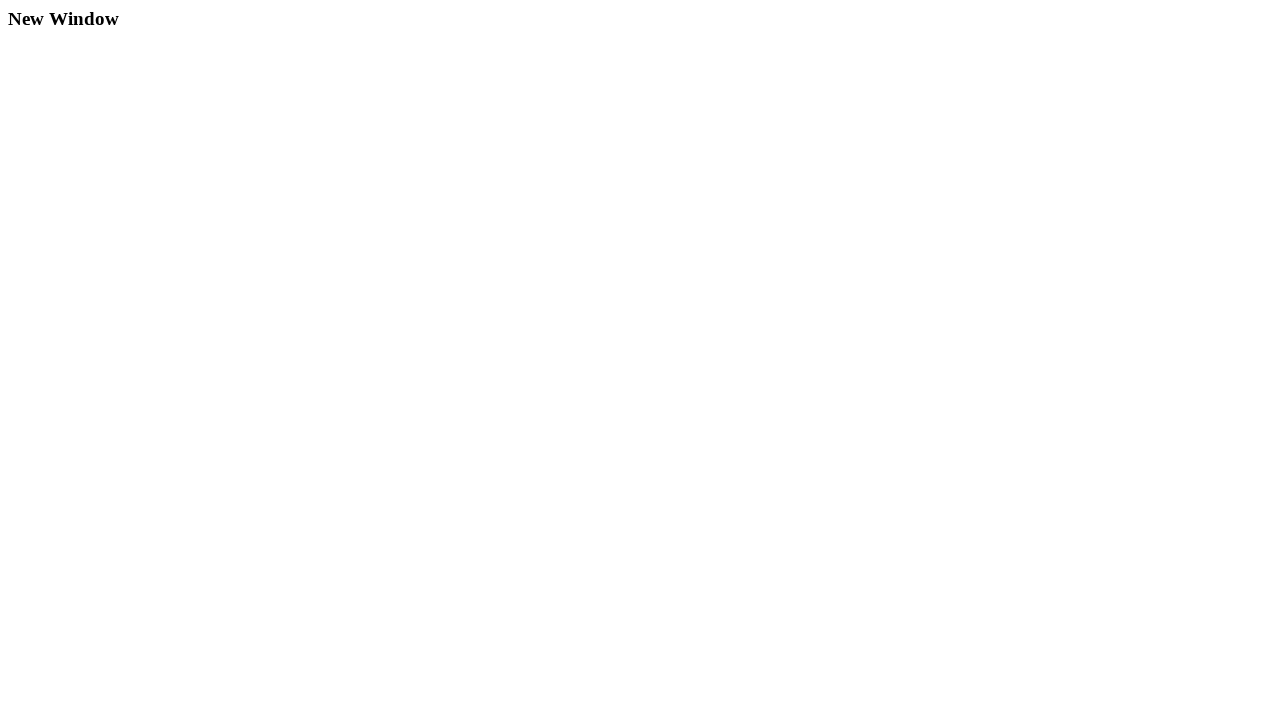

Retrieved and printed new window heading text content
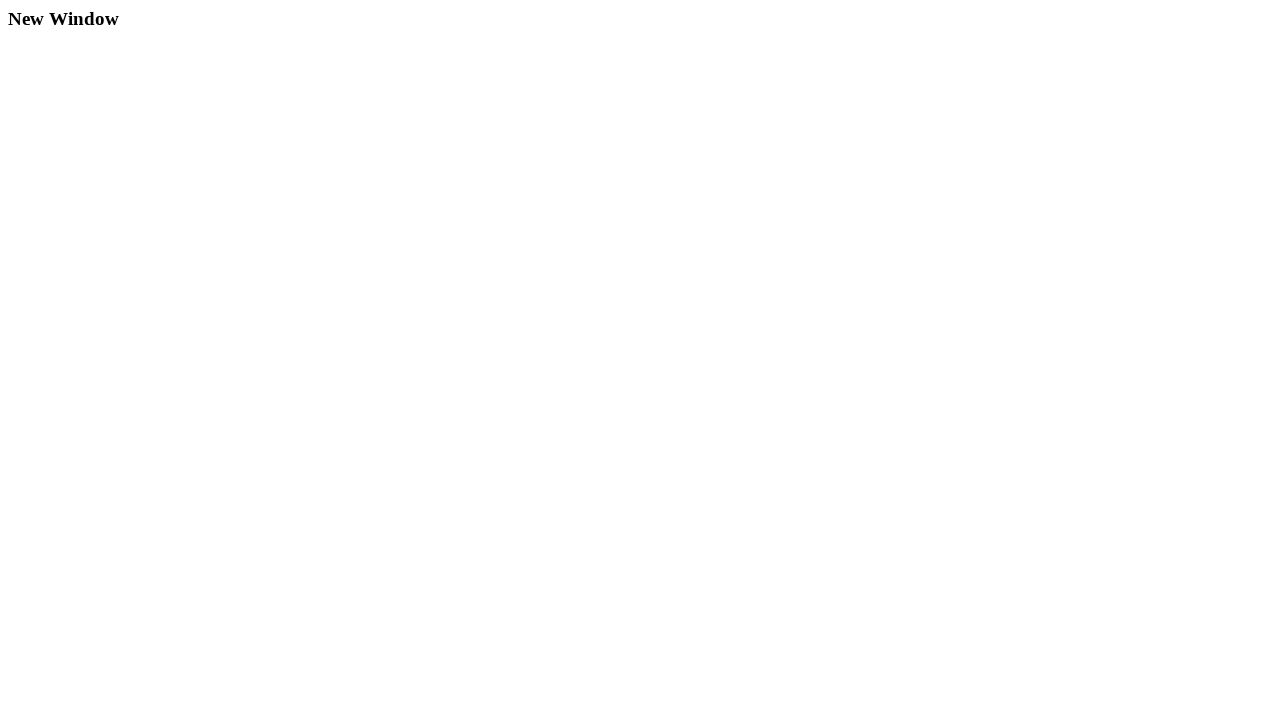

Retrieved and printed new window page title
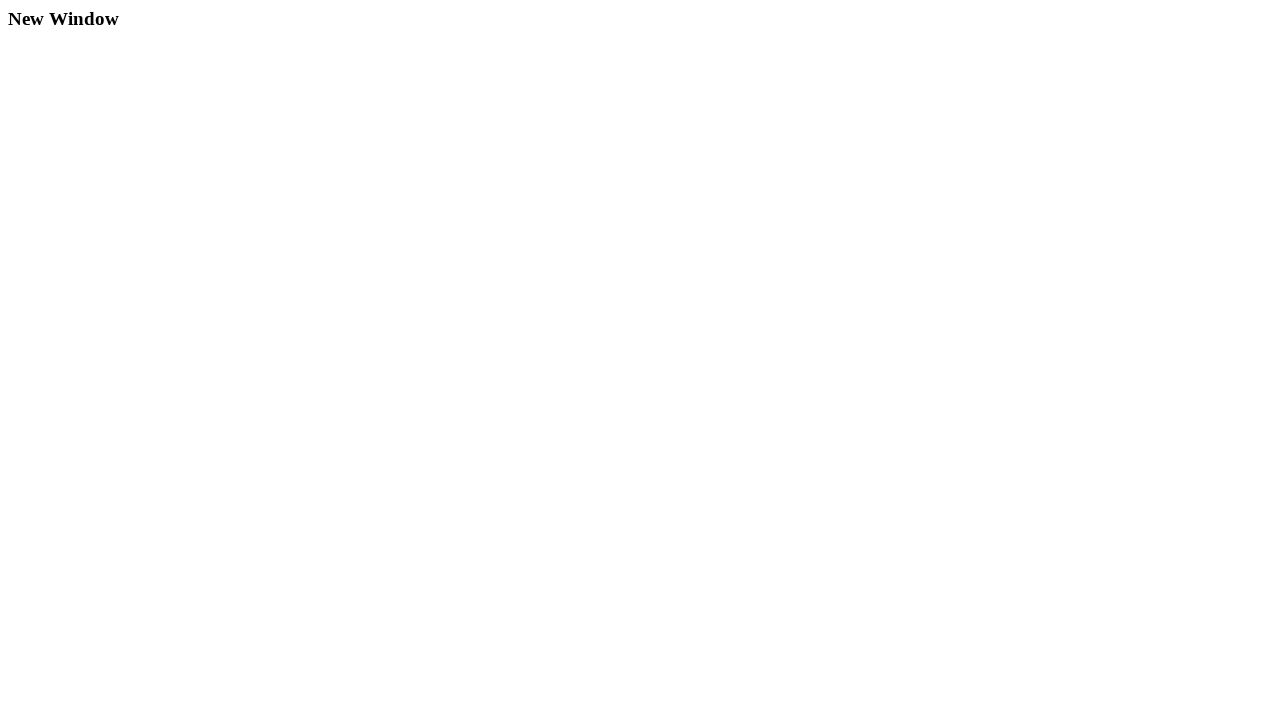

Closed new window
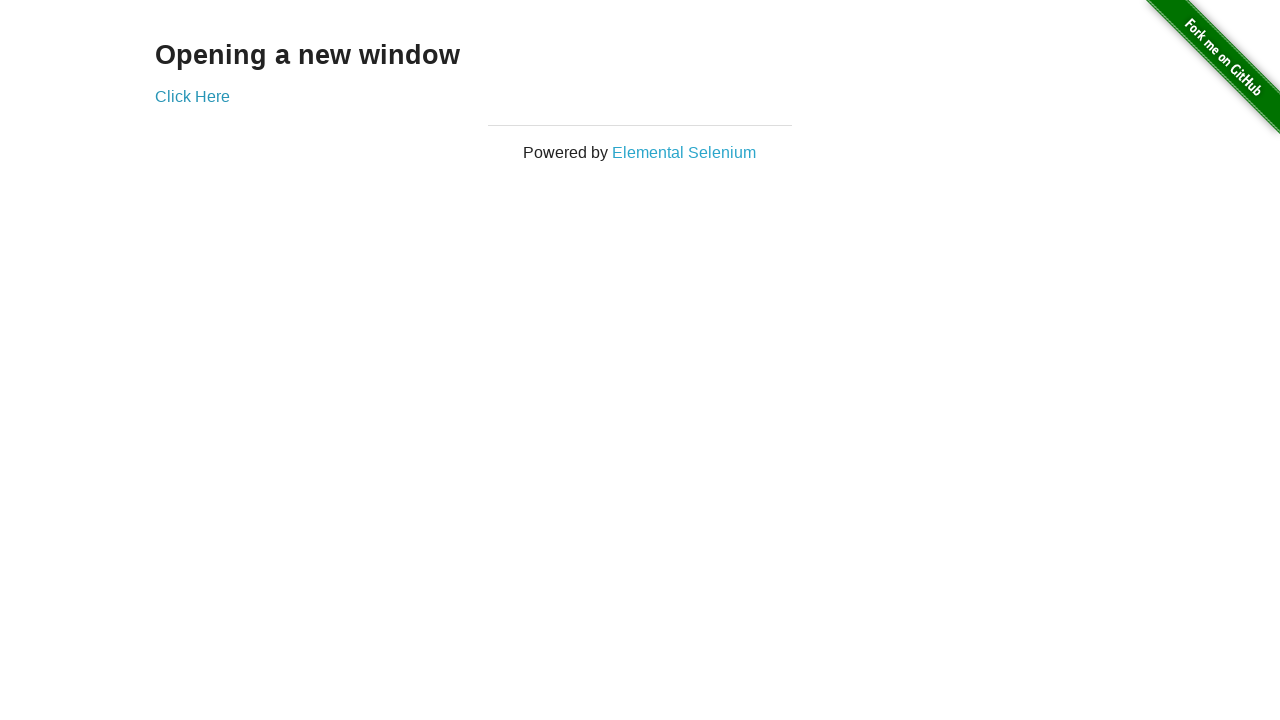

Original parent window remains active
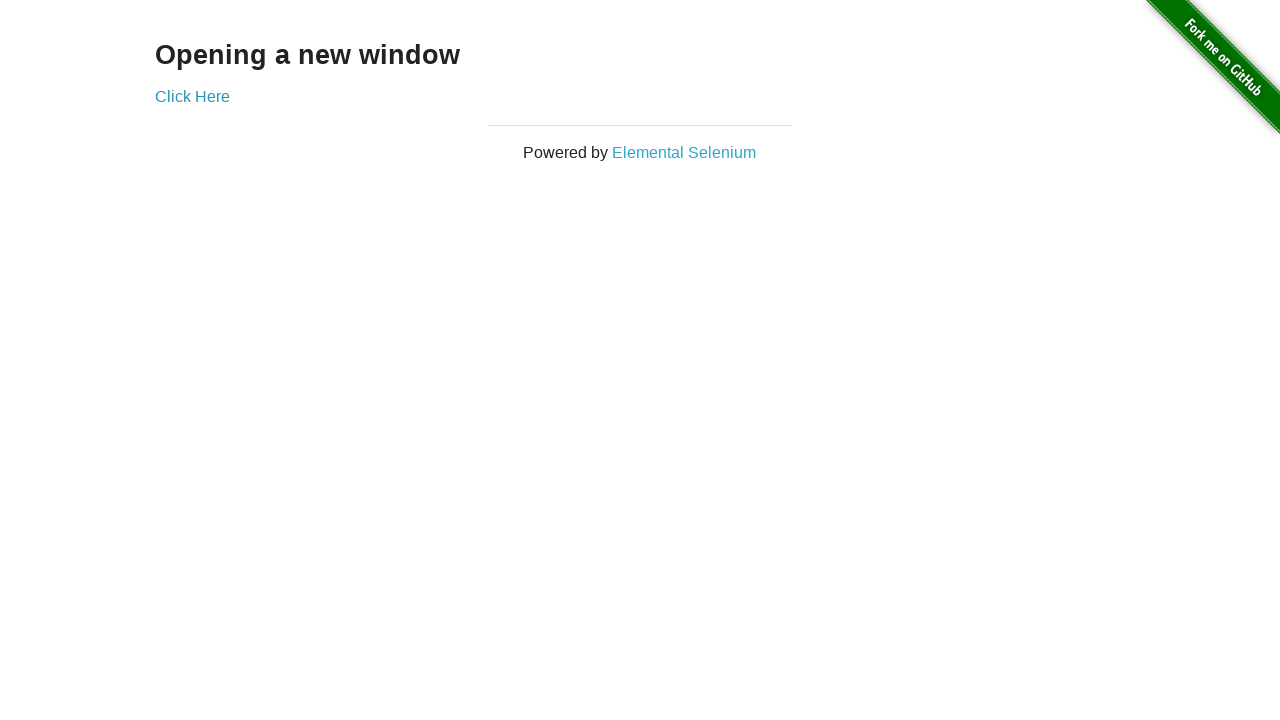

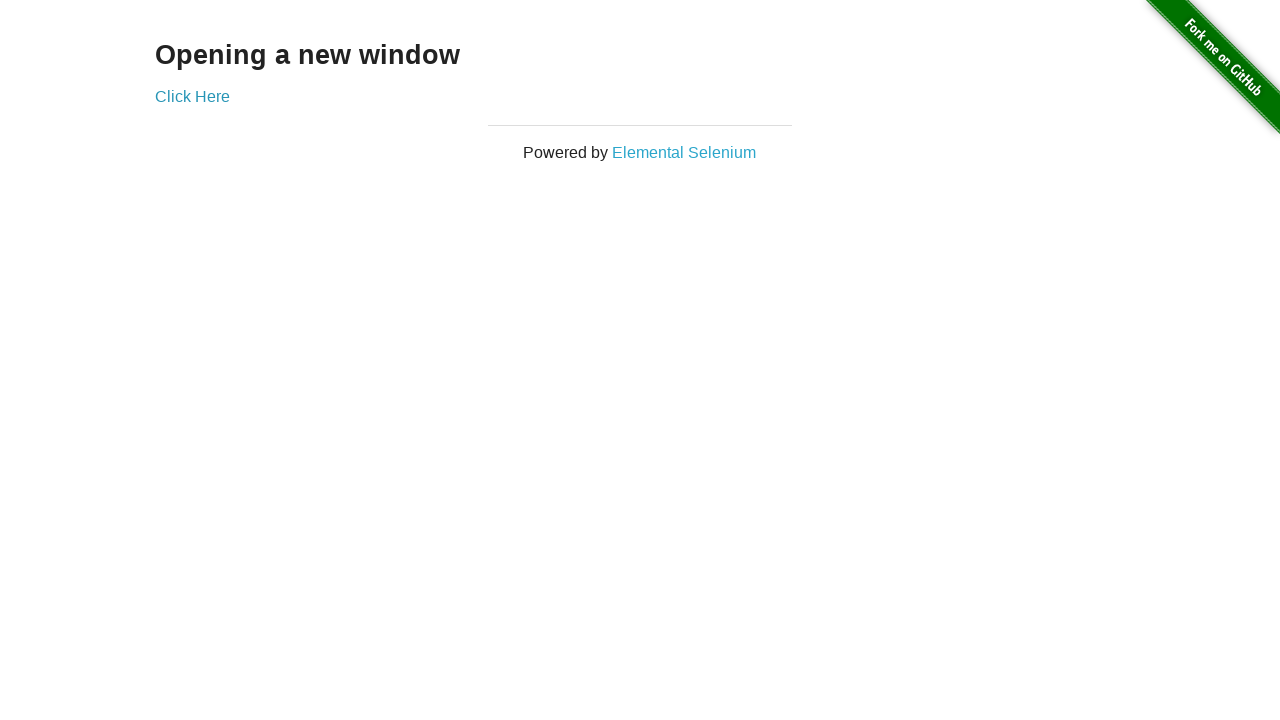